Tests opening a new browser window by navigating to a page, opening a new window, navigating to another page in that window, and verifying there are now two window handles.

Starting URL: https://the-internet.herokuapp.com/windows

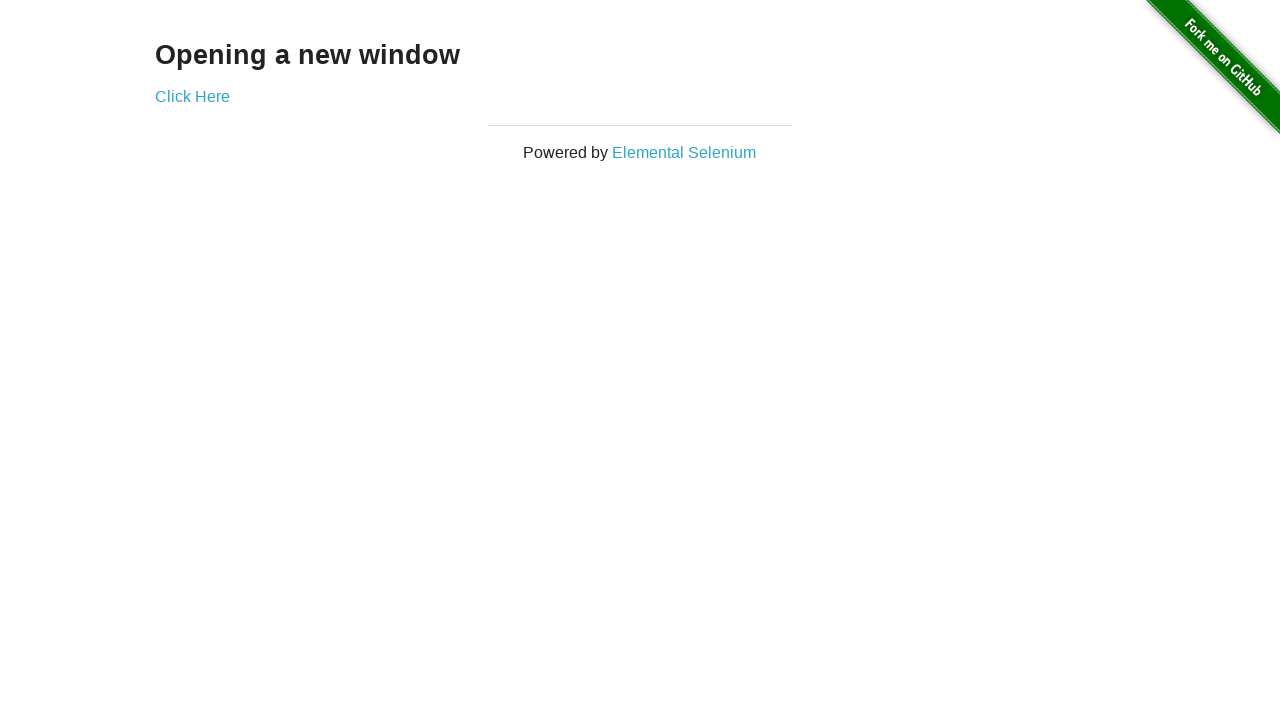

Navigated to the windows page
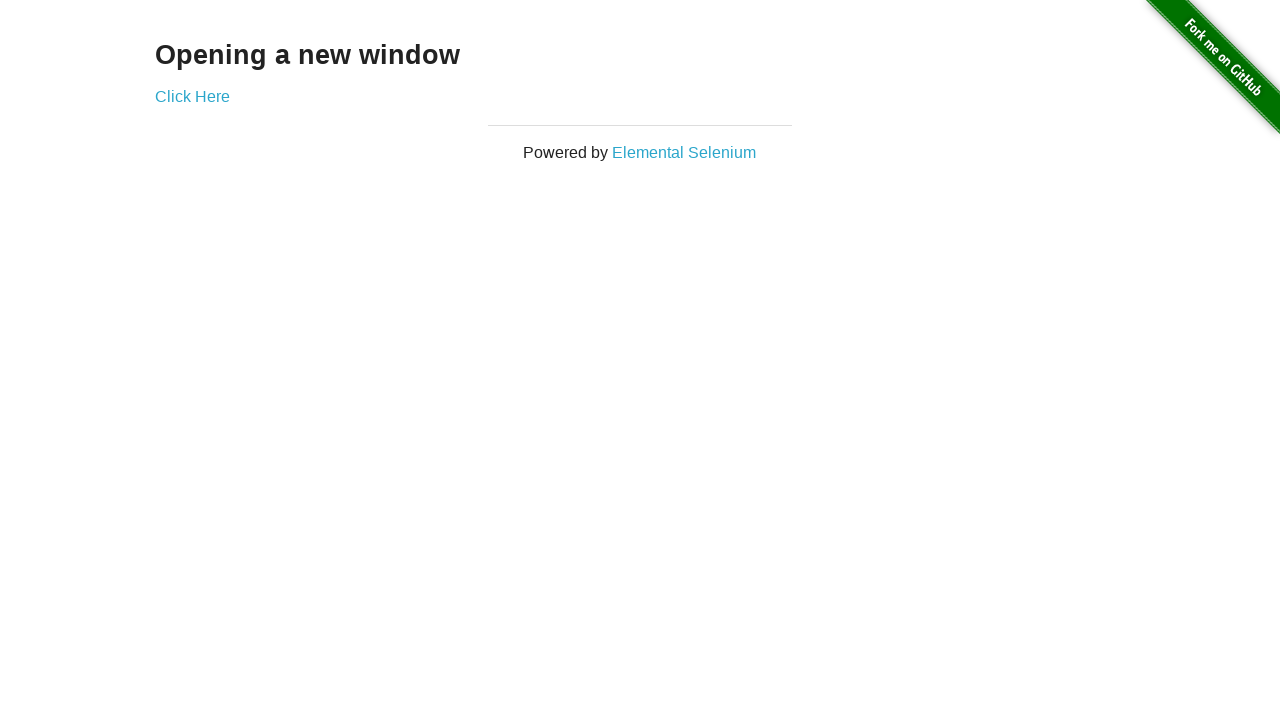

Opened a new browser window
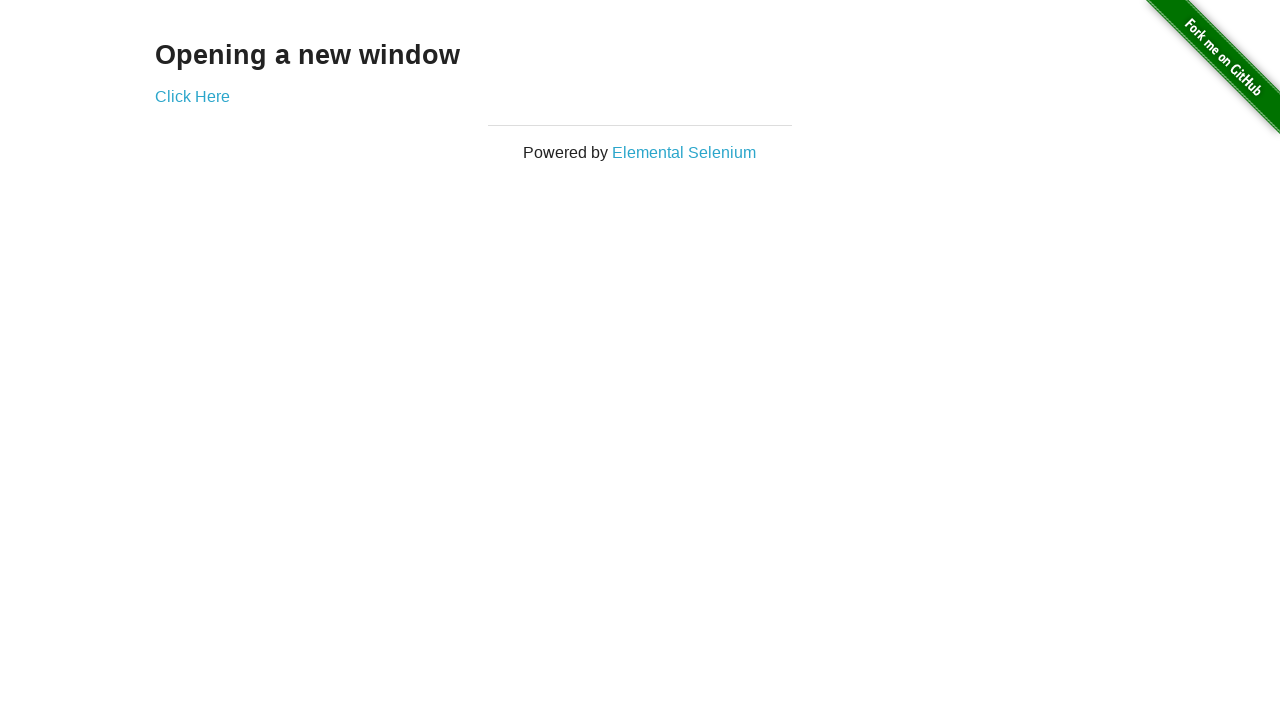

Navigated to the typos page in the new window
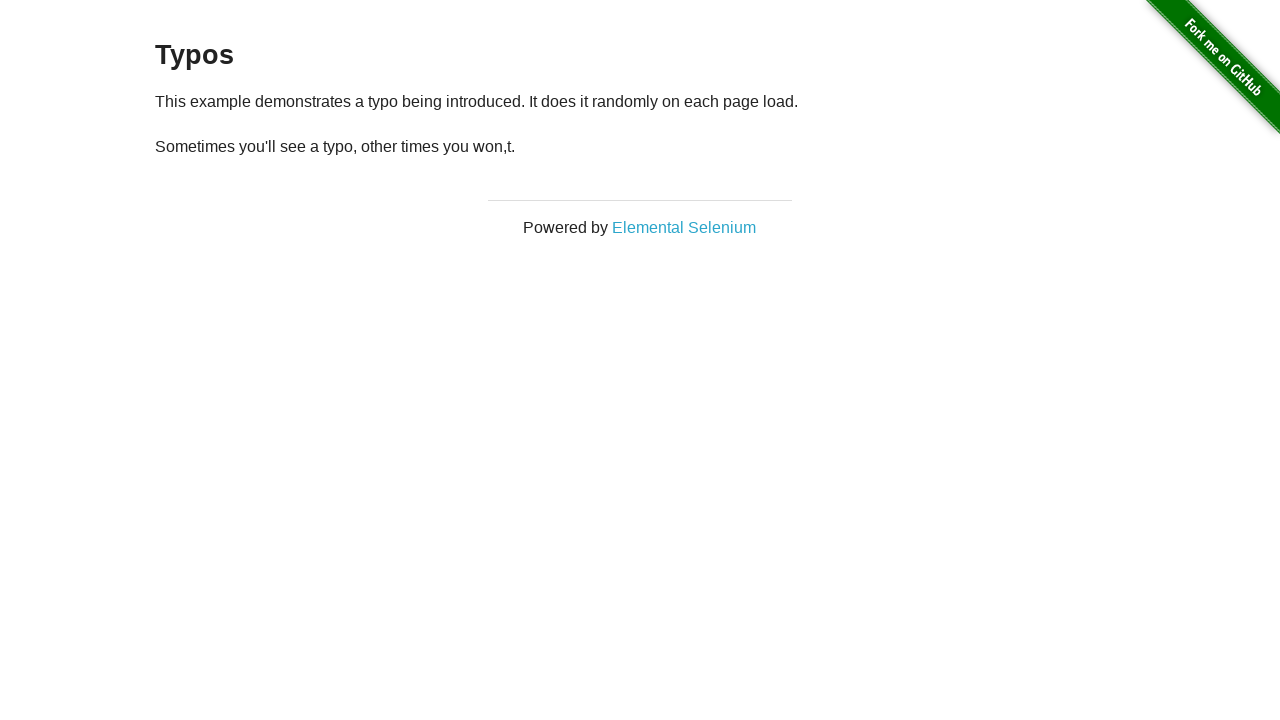

Verified that there are now 2 window handles
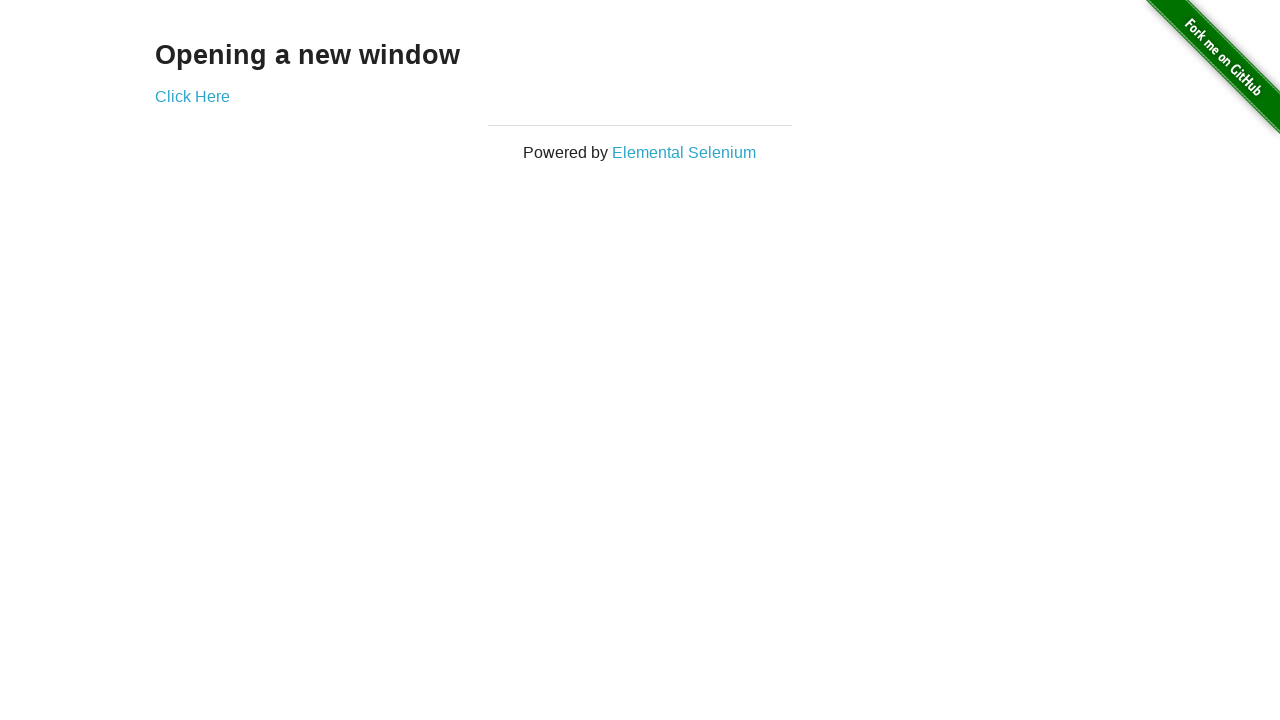

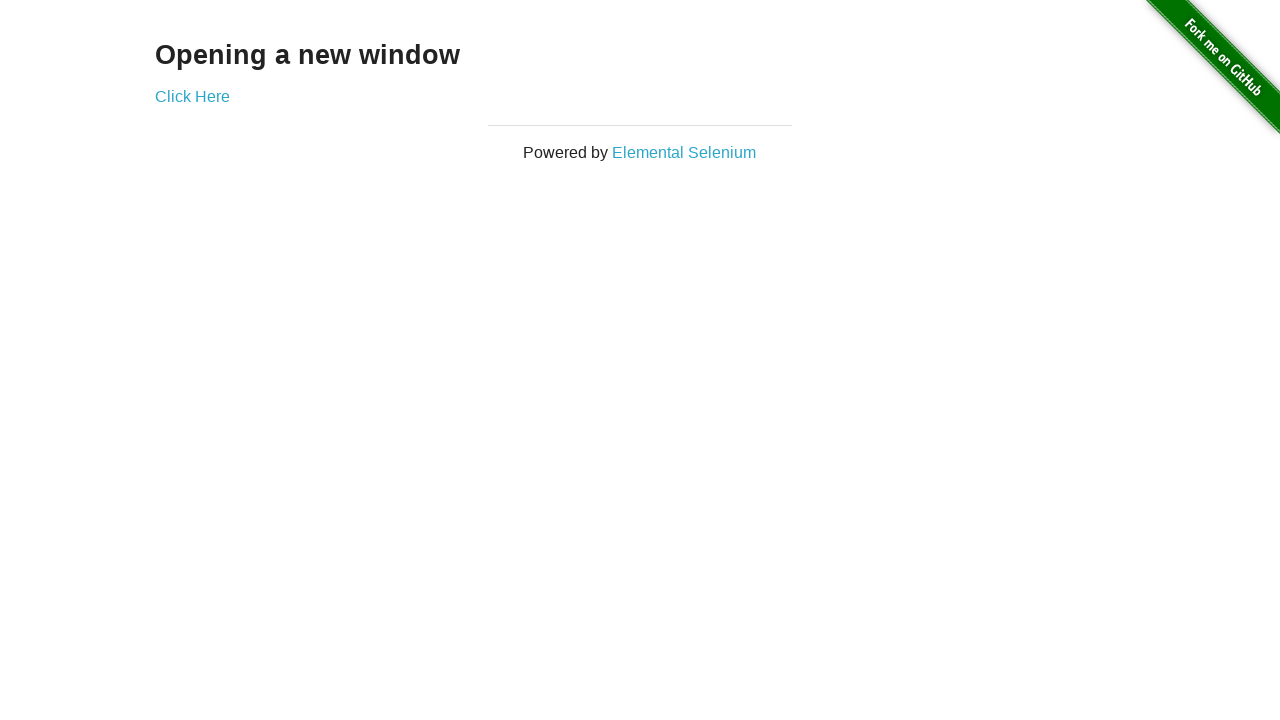